Navigates to a Korean restaurant website, hovers over the menu navigation, clicks to view all menu items, and repeatedly clicks the "load more" button to load all menu items on the page.

Starting URL: https://www.hsd.co.kr/

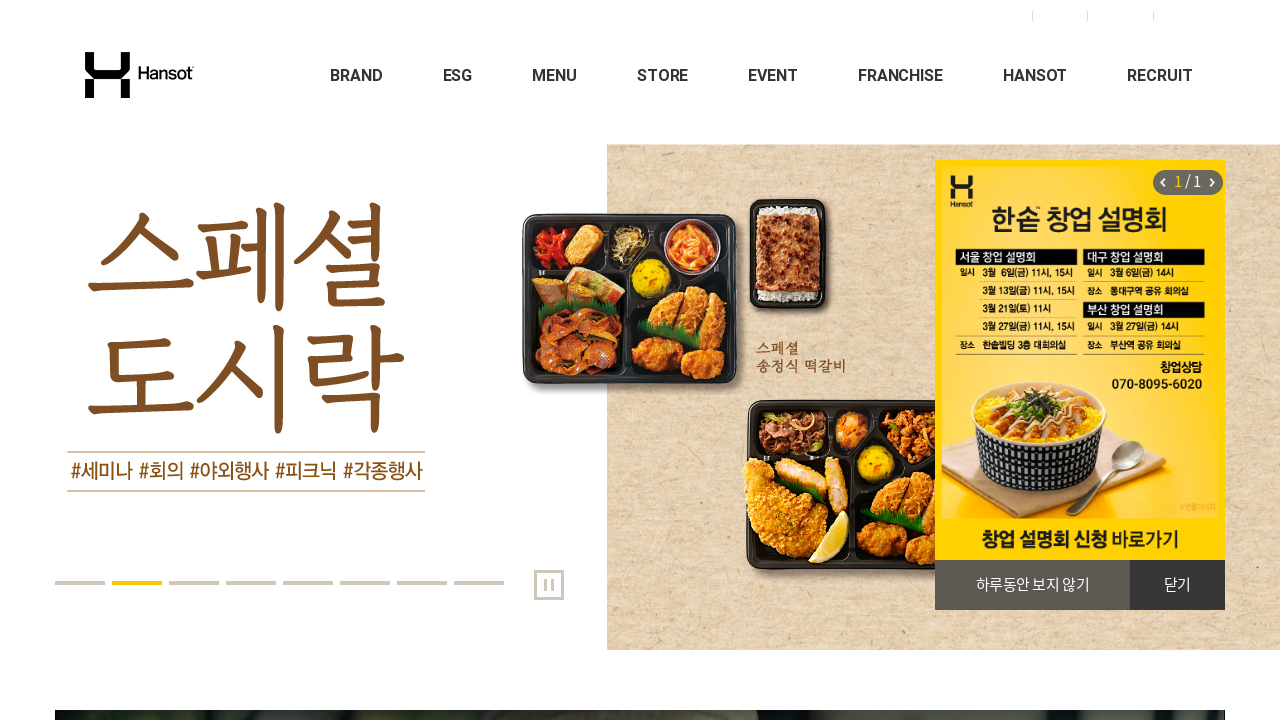

Hovered over menu navigation item at (555, 75) on xpath=//*[@id="gnb"]/div[2]/ul/li[3]/p/a
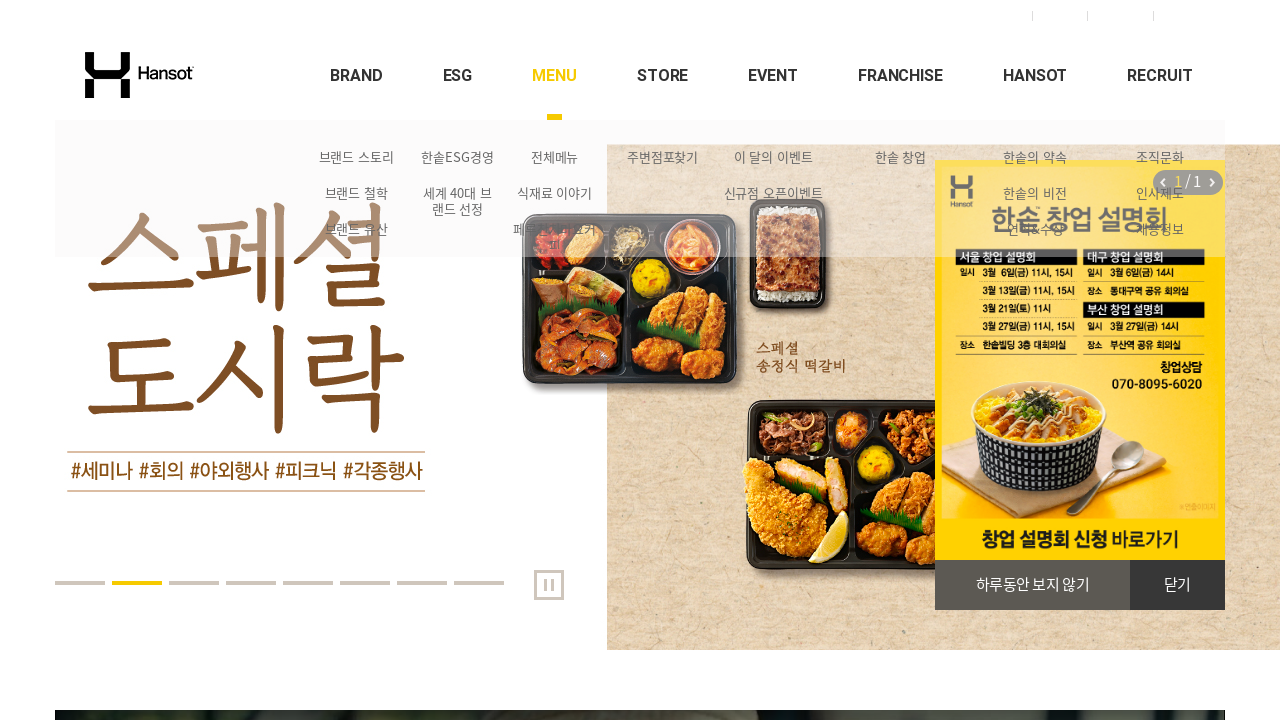

Clicked on 'All Menu' option at (555, 158) on xpath=//*[@id="gnb"]/div[2]/ul/li[3]/div/ul/li[1]/a
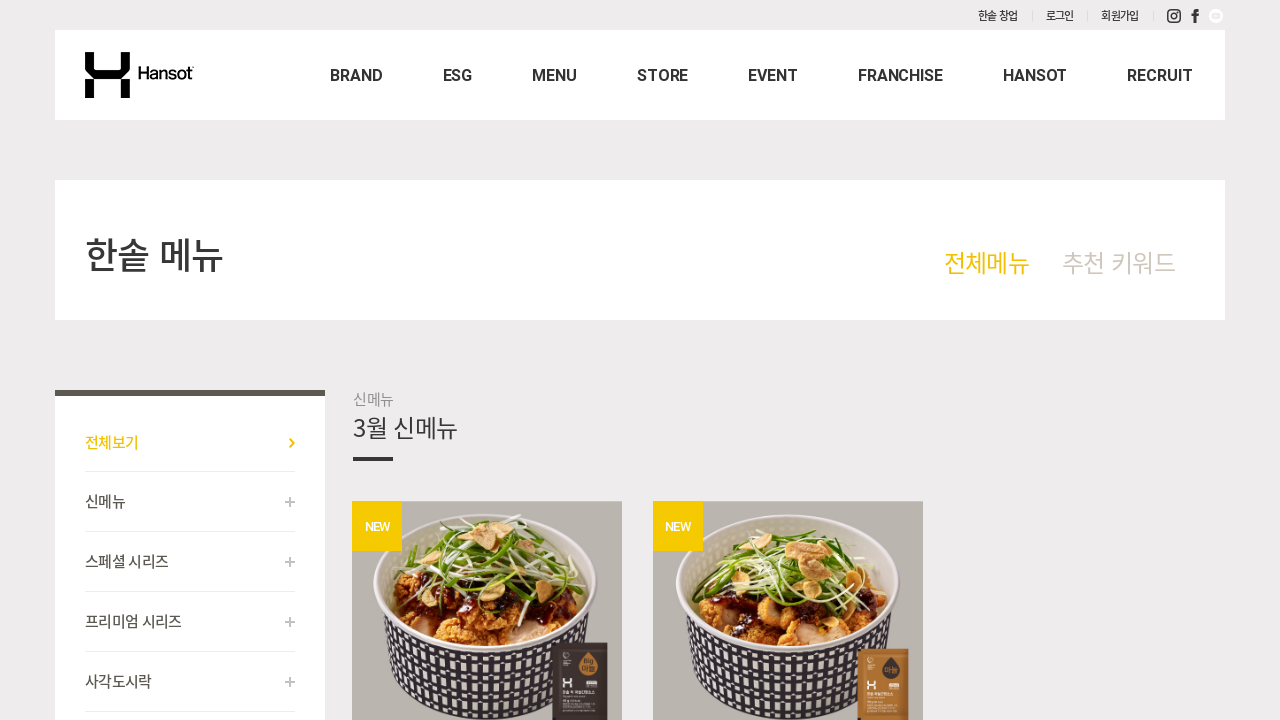

Menu items loaded on page
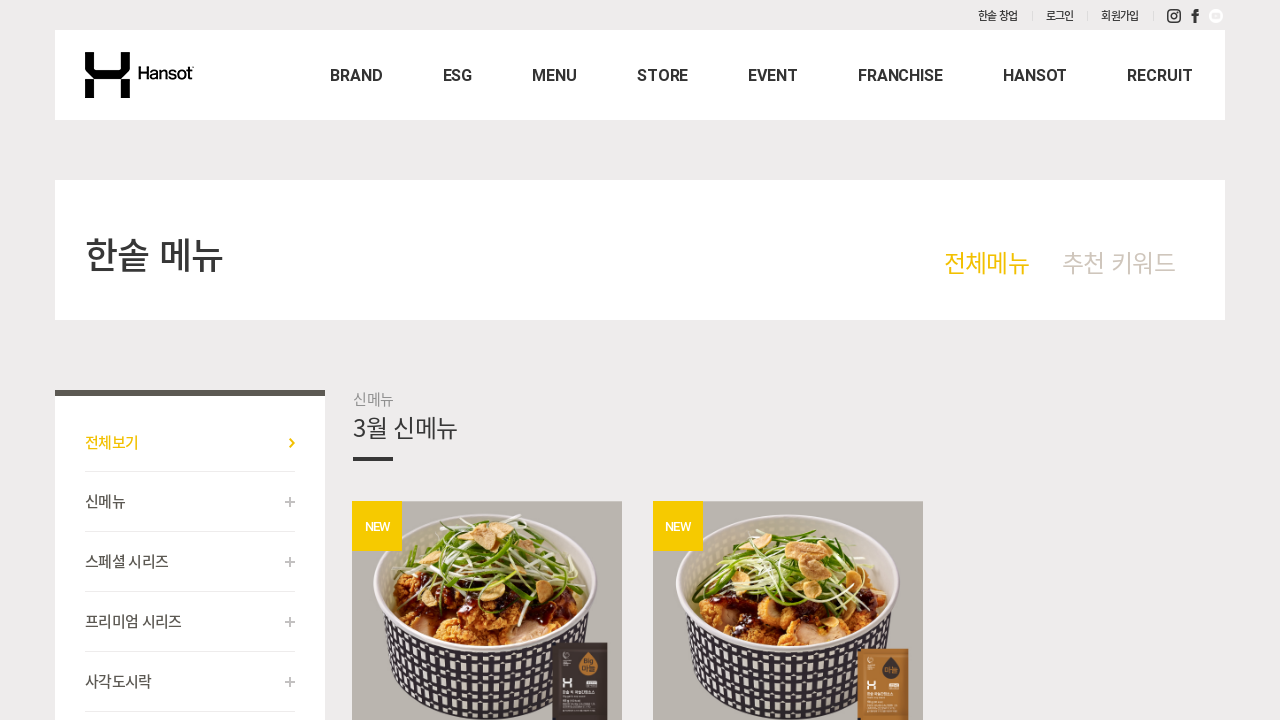

Clicked 'Load More' button to load additional menu items at (788, 361) on #btn_more > span > a
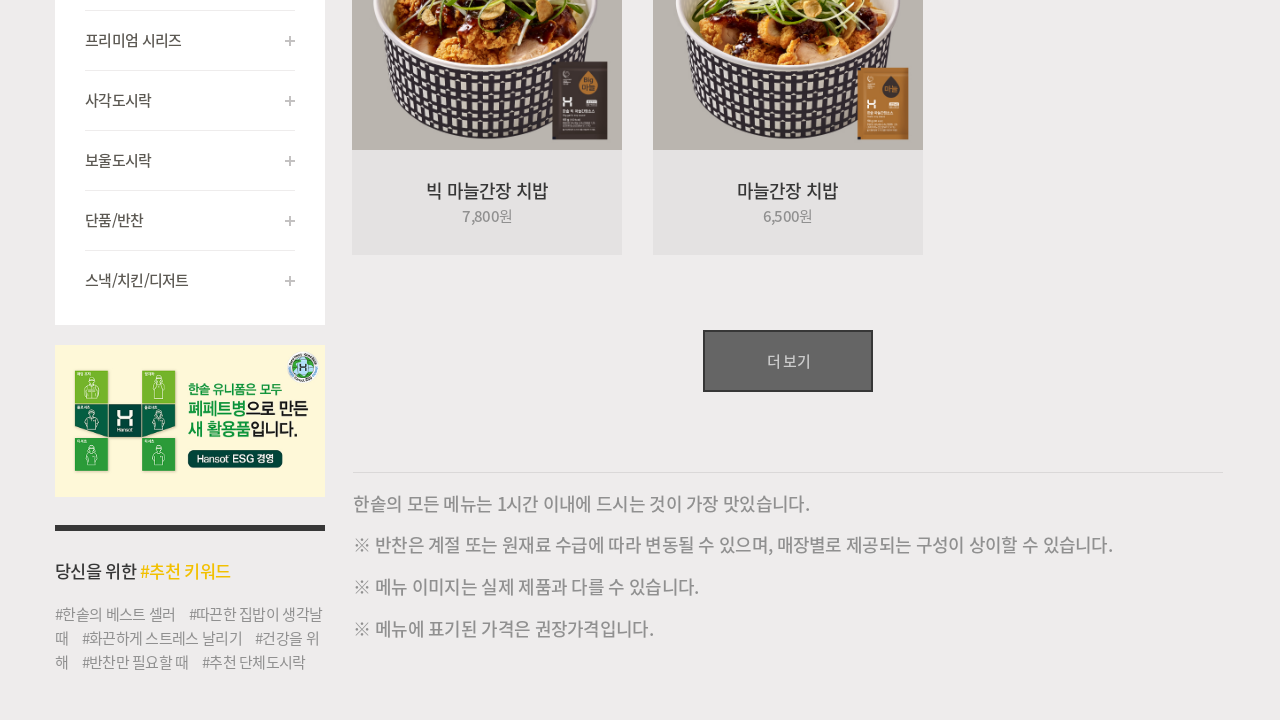

Waited 1 second for menu items to load
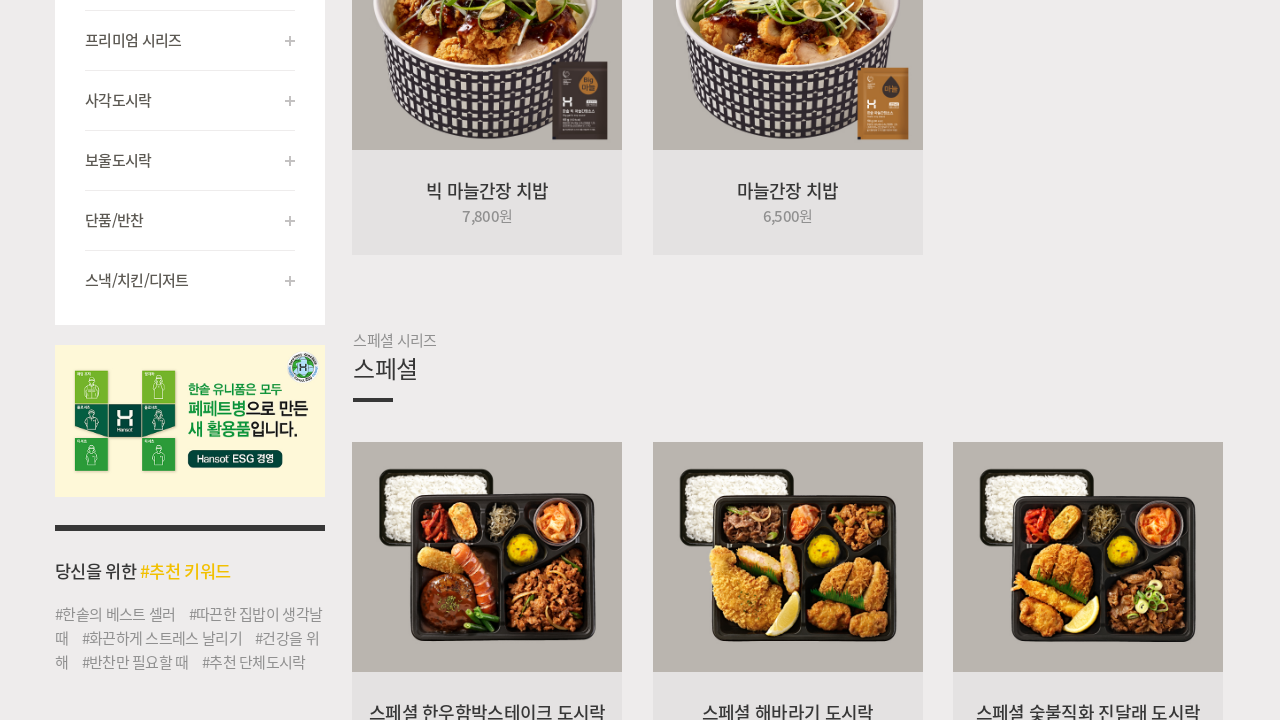

Clicked 'Load More' button to load additional menu items at (788, 361) on #btn_more > span > a
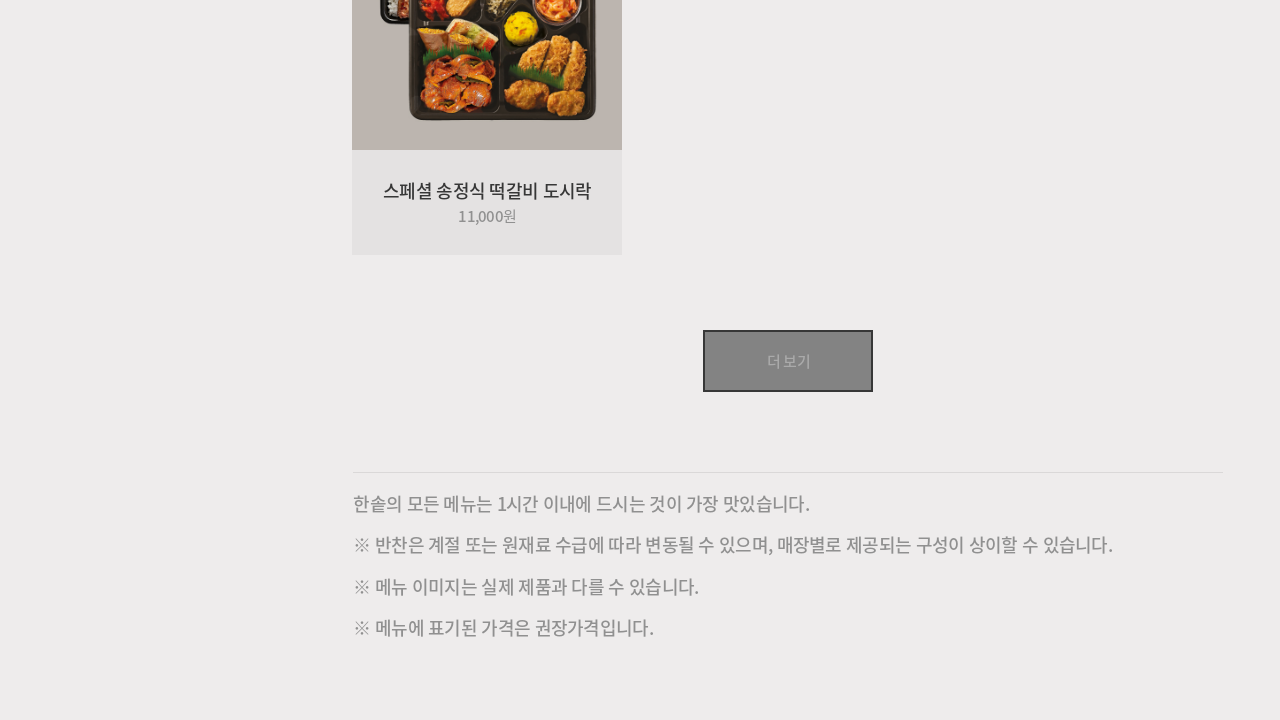

Waited 1 second for menu items to load
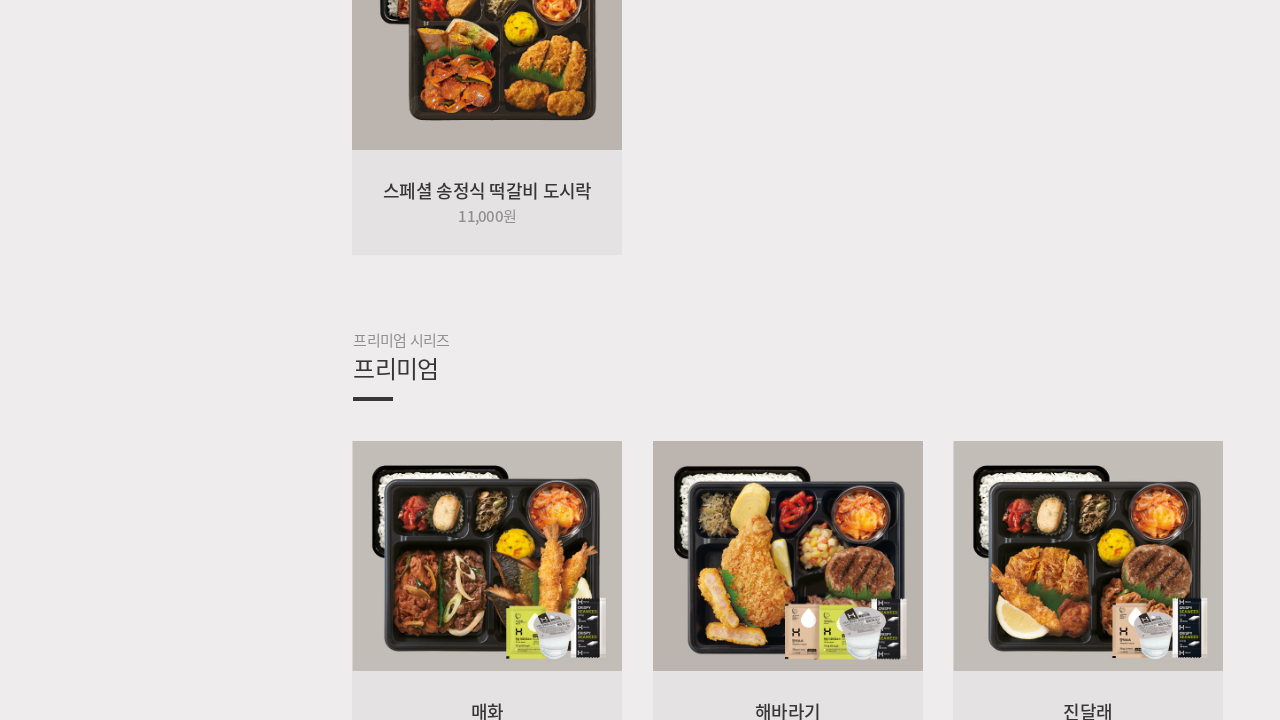

Clicked 'Load More' button to load additional menu items at (788, 360) on #btn_more > span > a
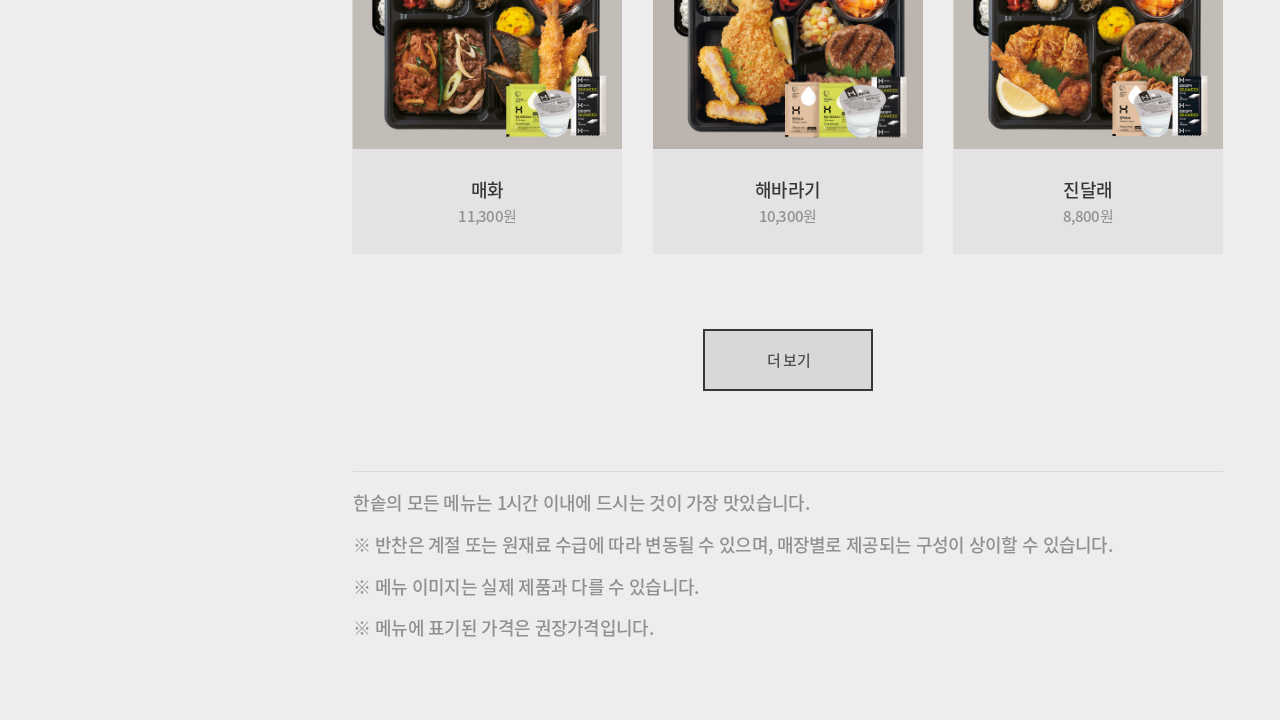

Waited 1 second for menu items to load
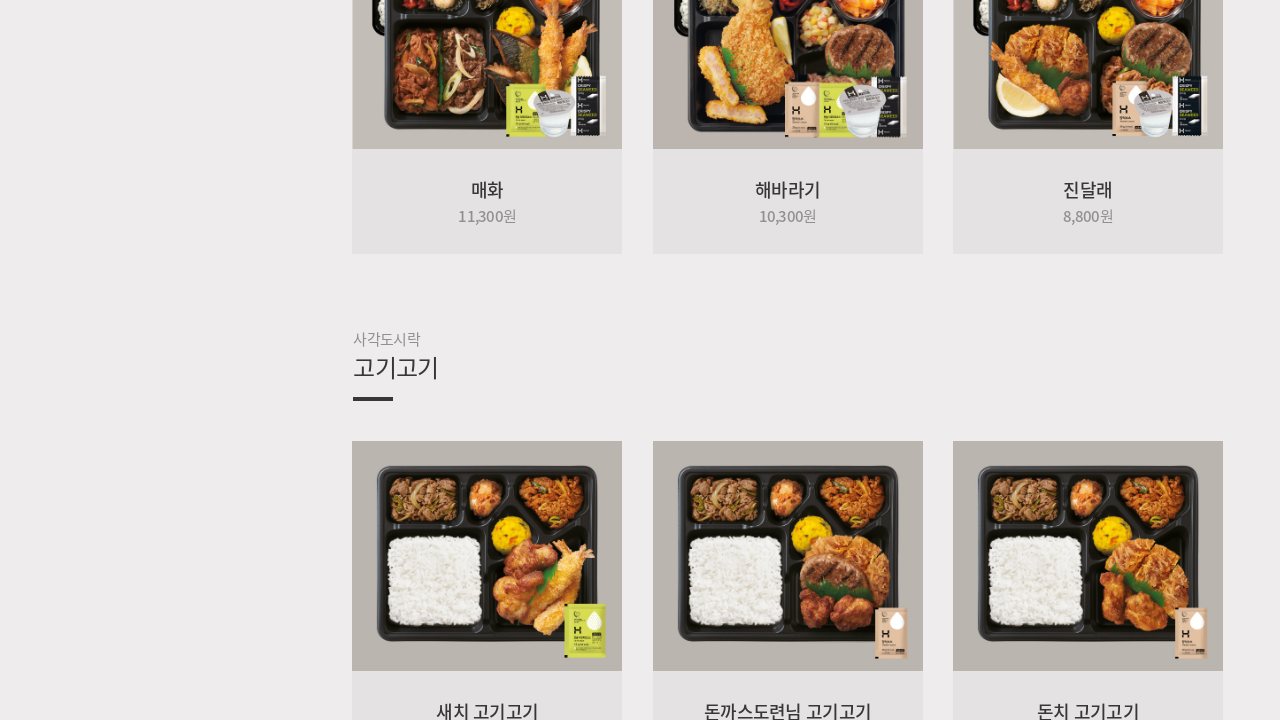

Clicked 'Load More' button to load additional menu items at (788, 361) on #btn_more > span > a
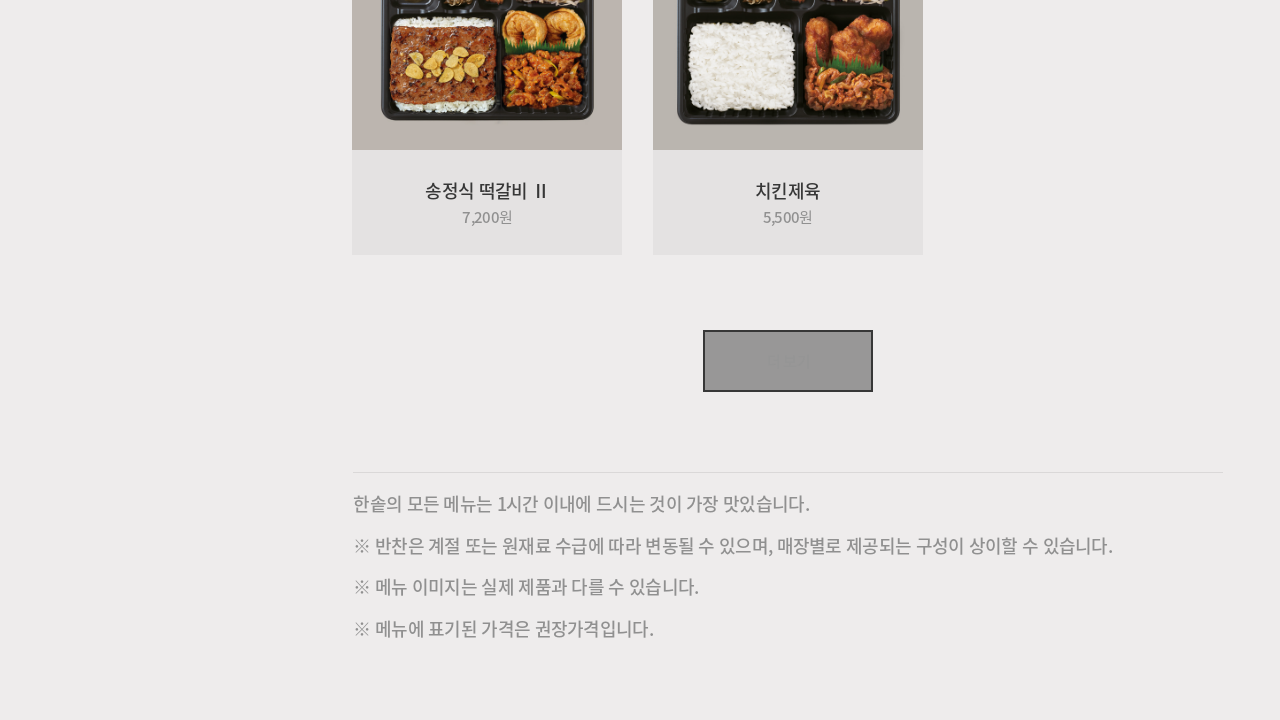

Waited 1 second for menu items to load
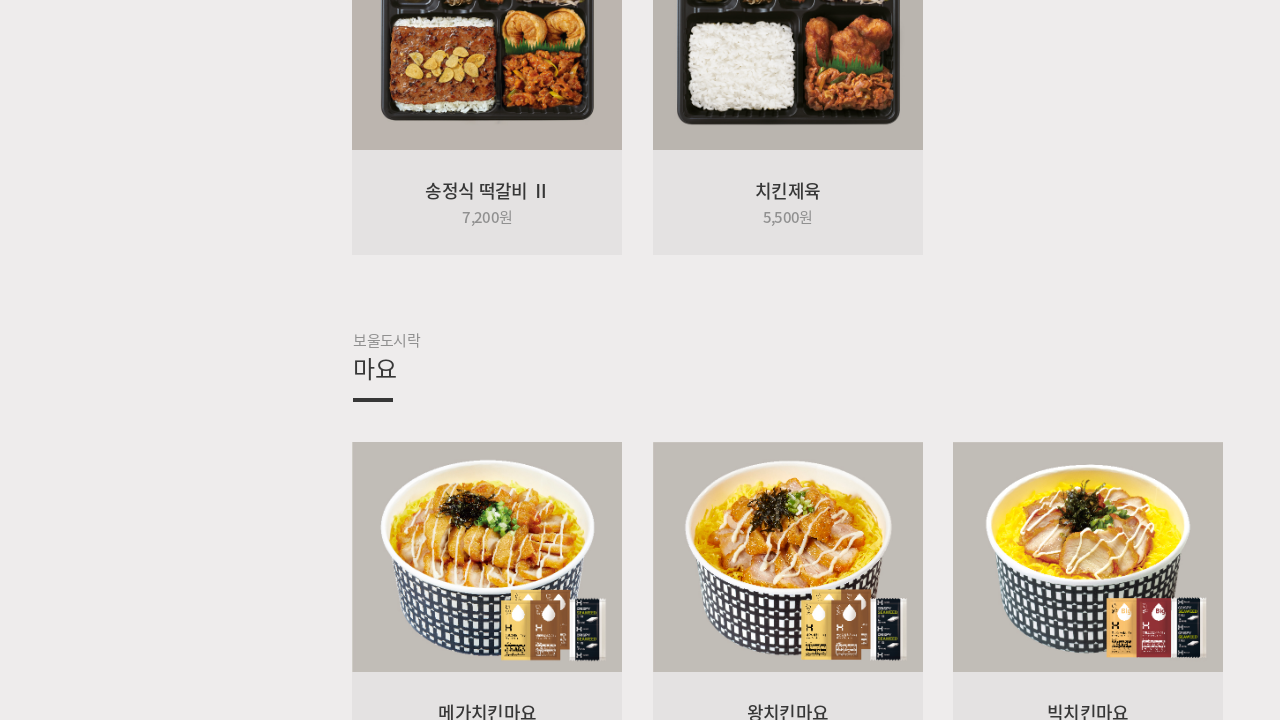

Clicked 'Load More' button to load additional menu items at (788, 361) on #btn_more > span > a
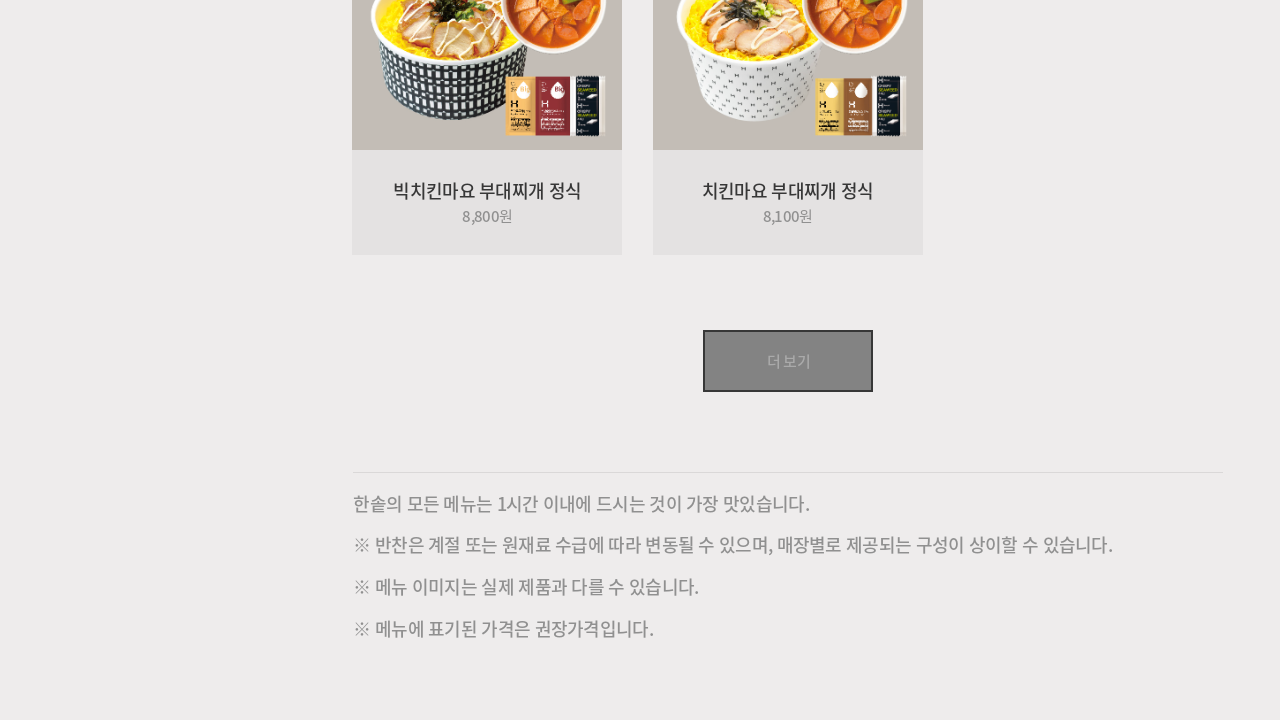

Waited 1 second for menu items to load
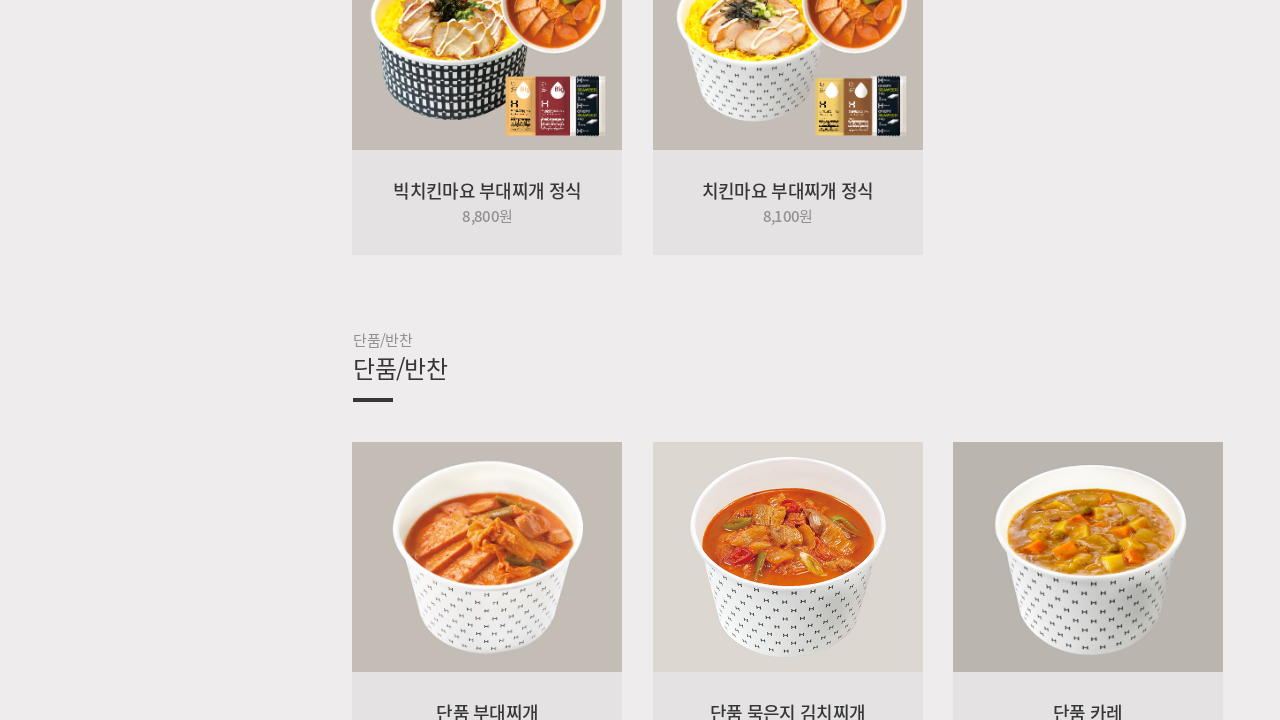

Clicked 'Load More' button to load additional menu items at (788, 360) on #btn_more > span > a
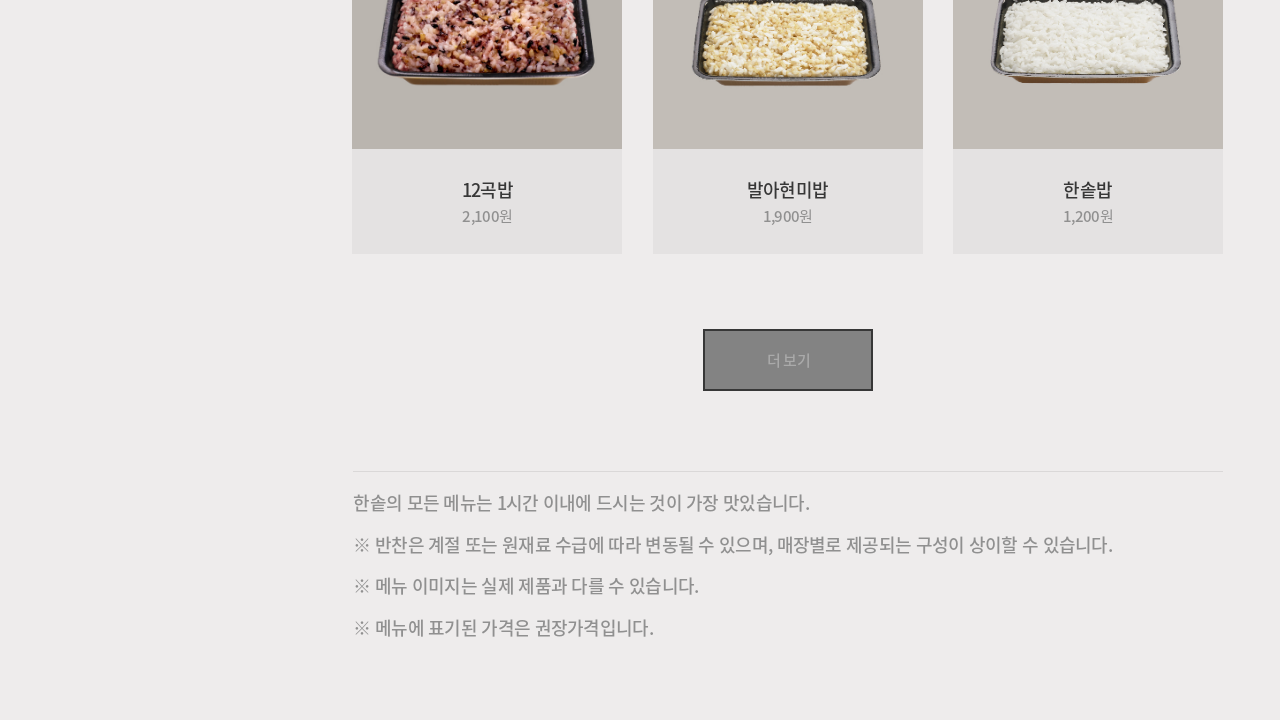

Waited 1 second for menu items to load
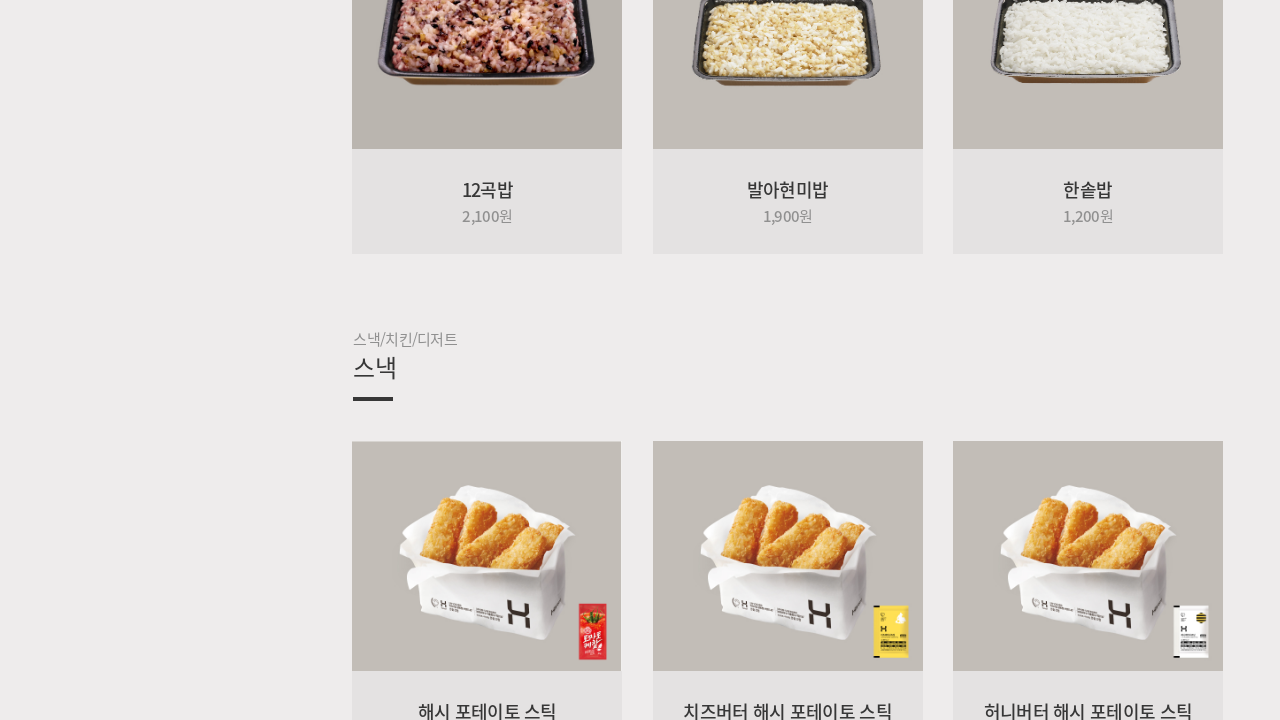

Verified menu item names are displayed
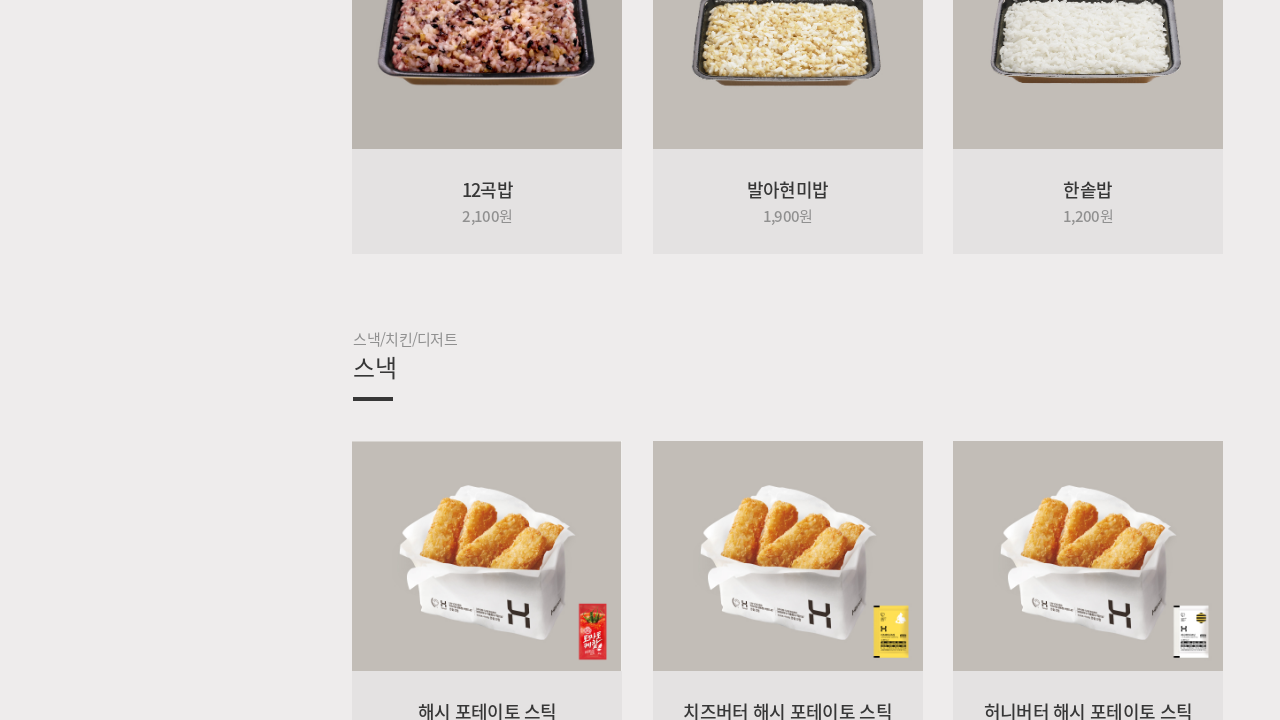

Verified menu item prices are displayed
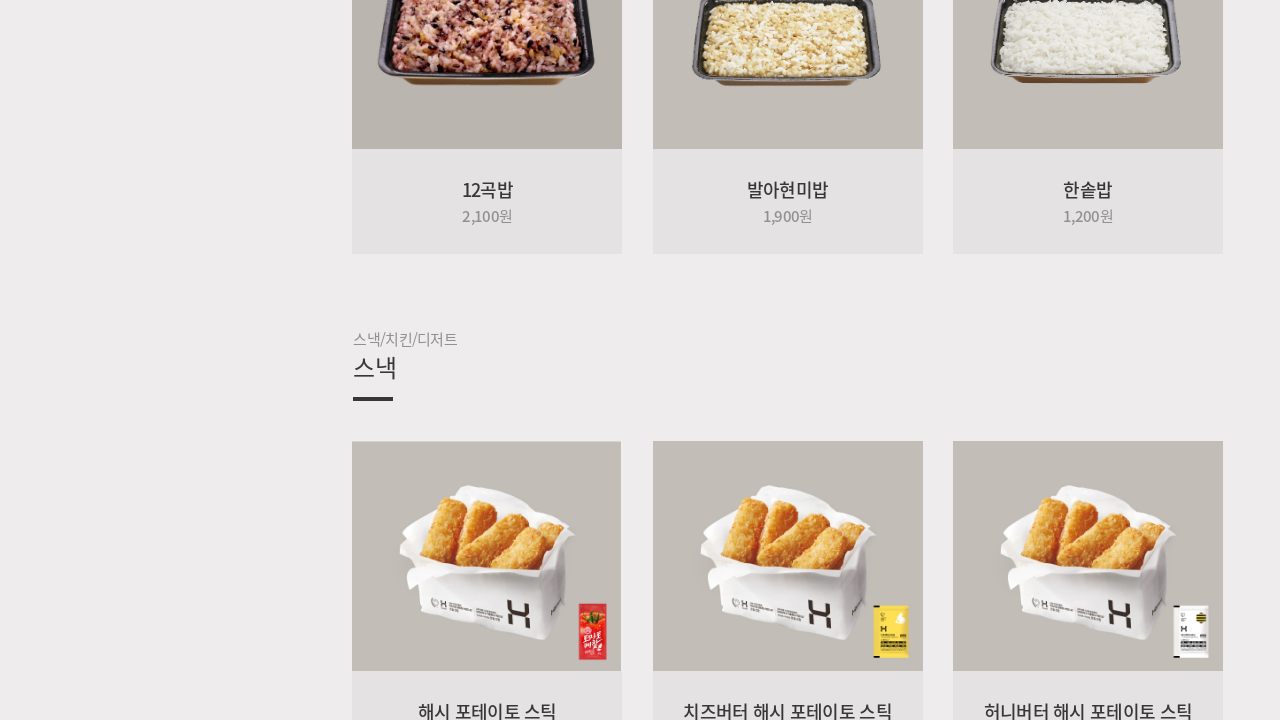

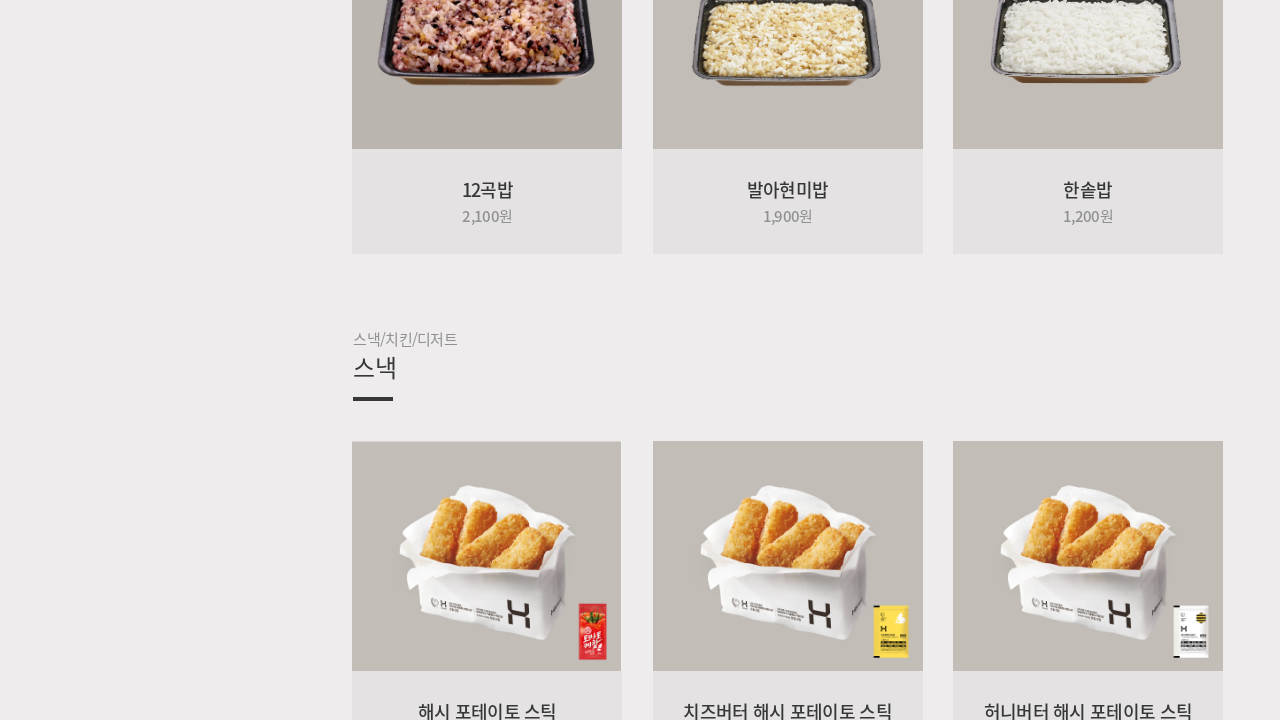